Navigates to the disappearing elements page and clicks the 'About' link

Starting URL: http://the-internet.herokuapp.com/disappearing_elements

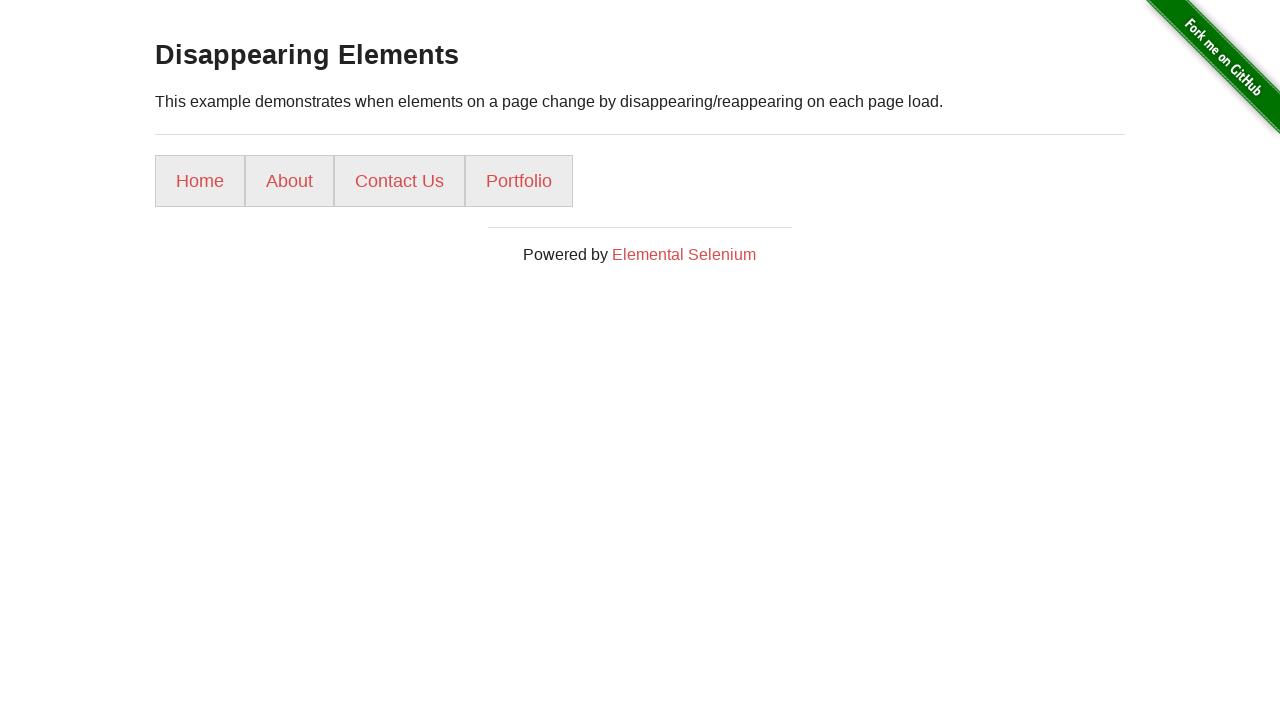

Navigated to disappearing elements page
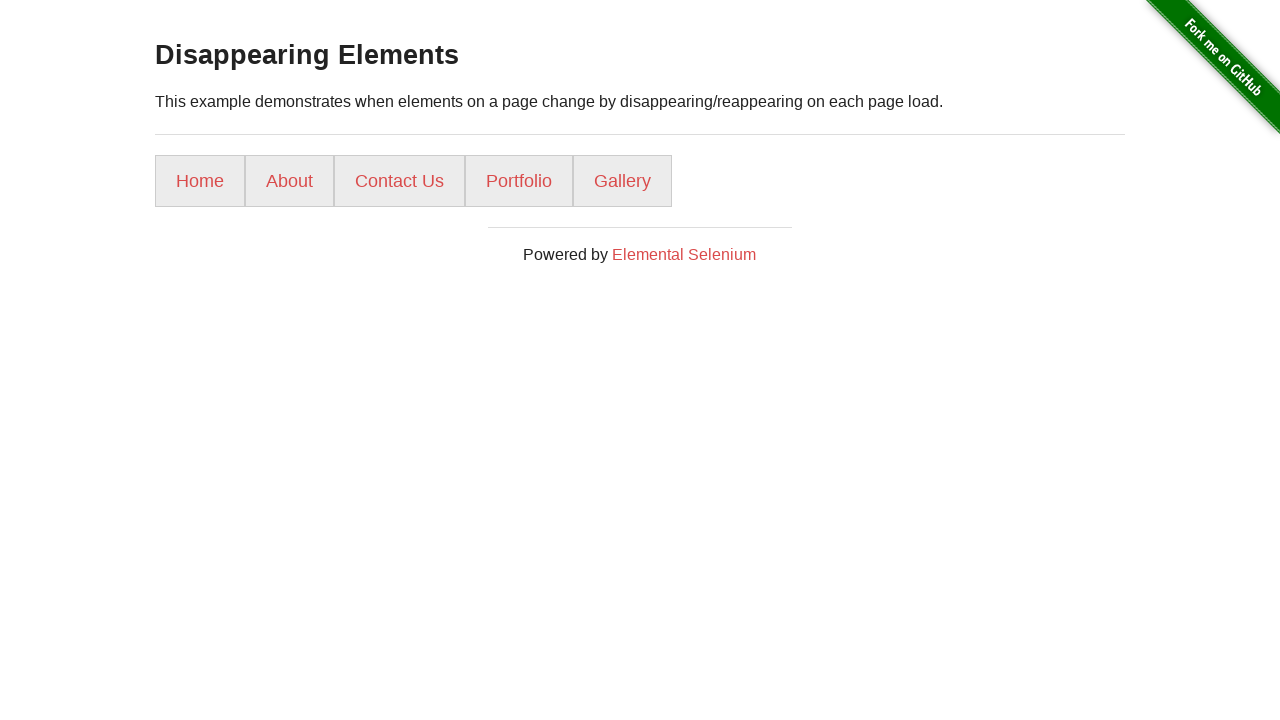

Clicked the About link at (290, 181) on xpath=//a[text()='About']
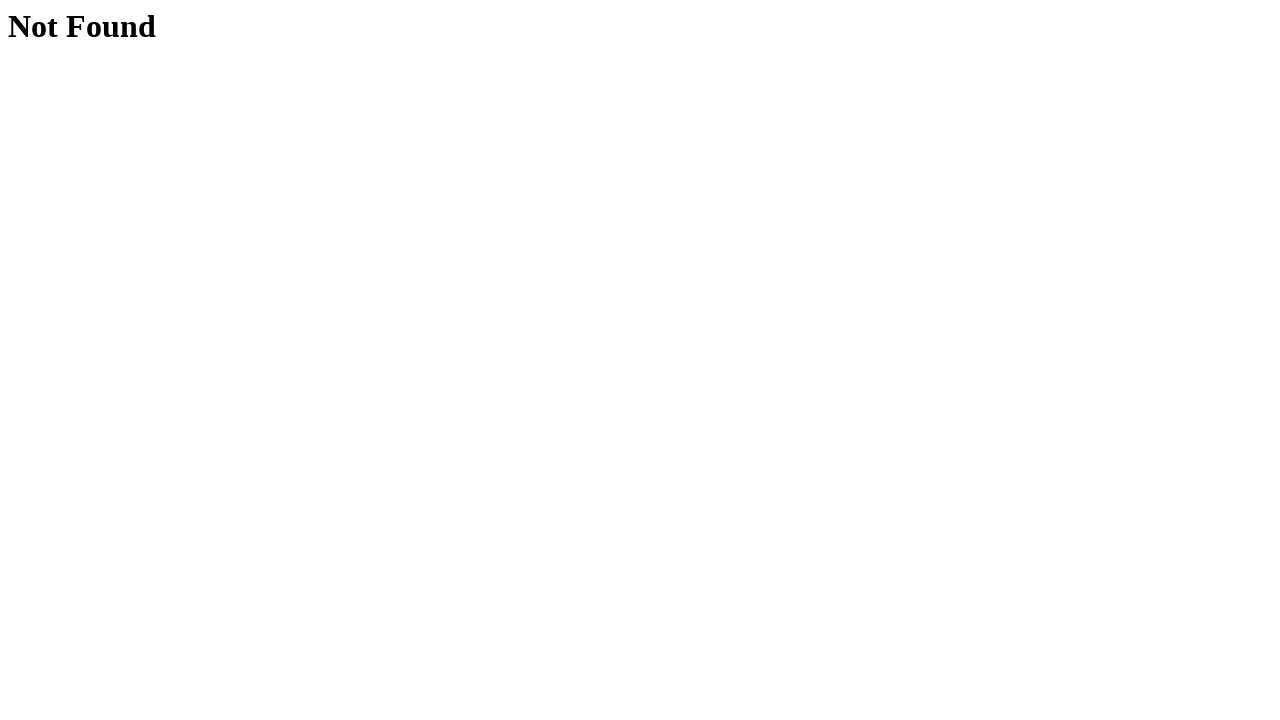

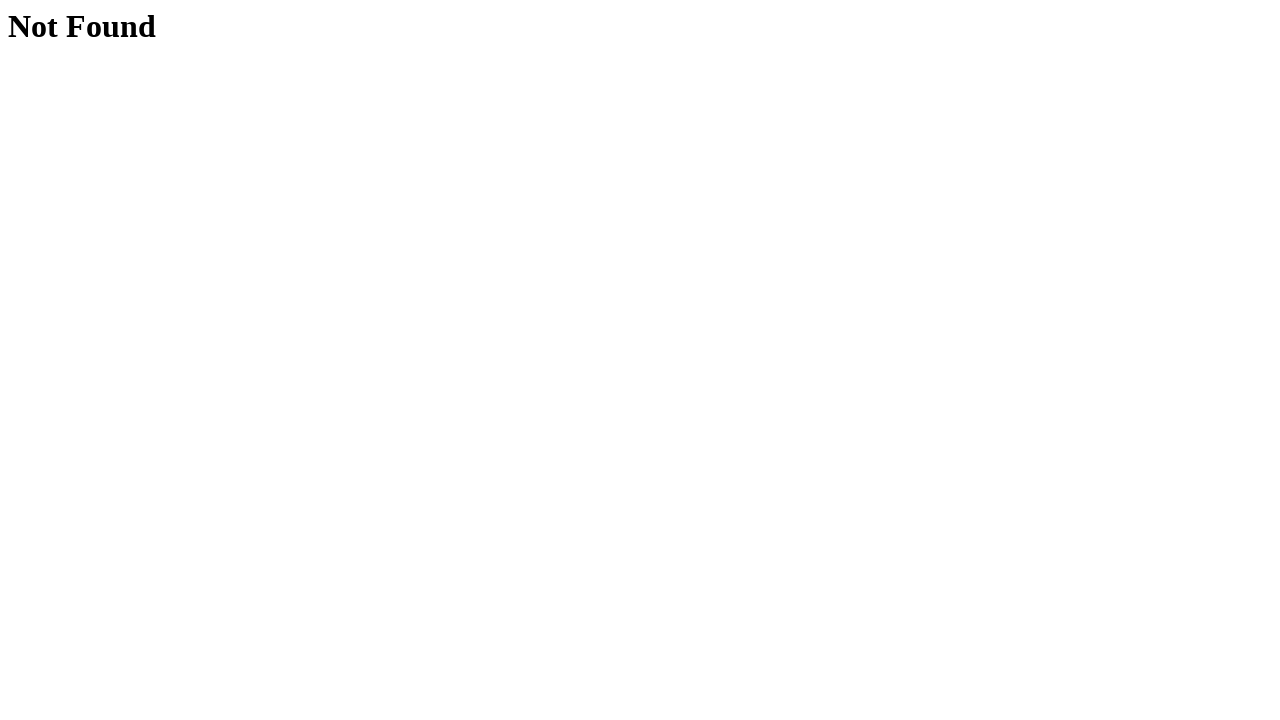